Tests dynamic loading functionality by clicking a start button and waiting for hidden content to become visible

Starting URL: https://the-internet.herokuapp.com/dynamic_loading/1

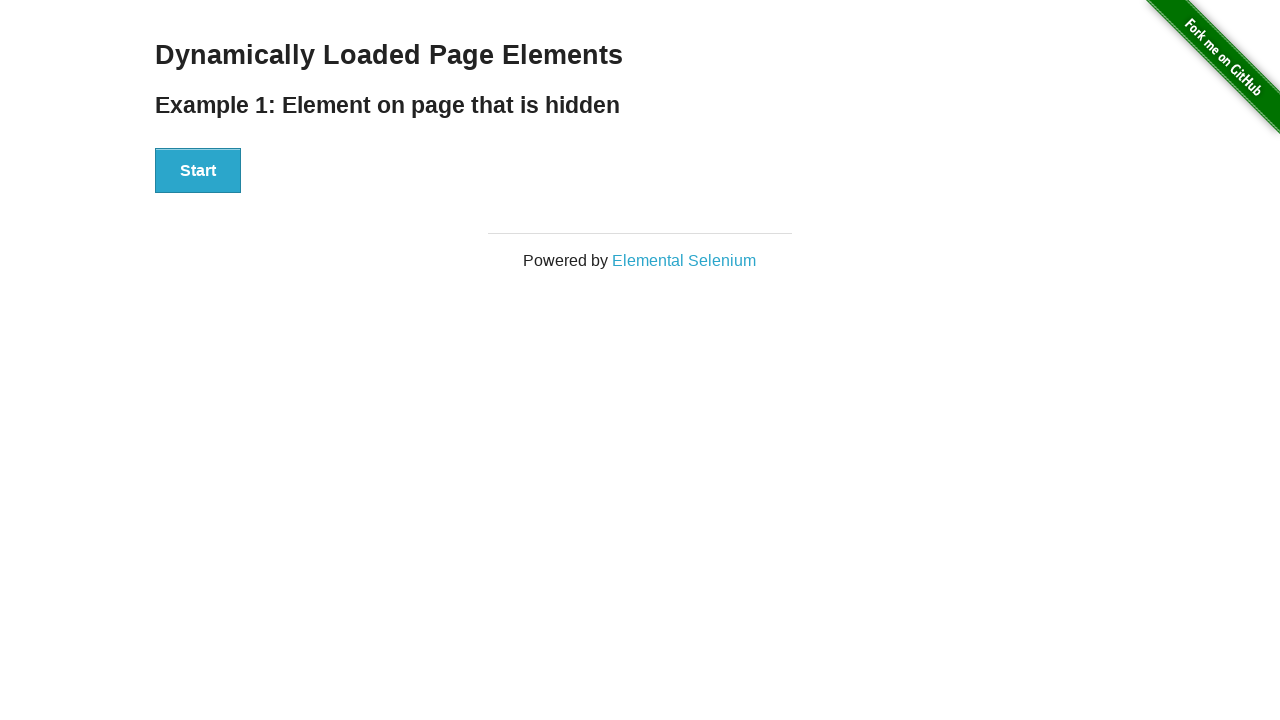

Clicked the start button to trigger dynamic loading at (198, 171) on div[id='start'] button
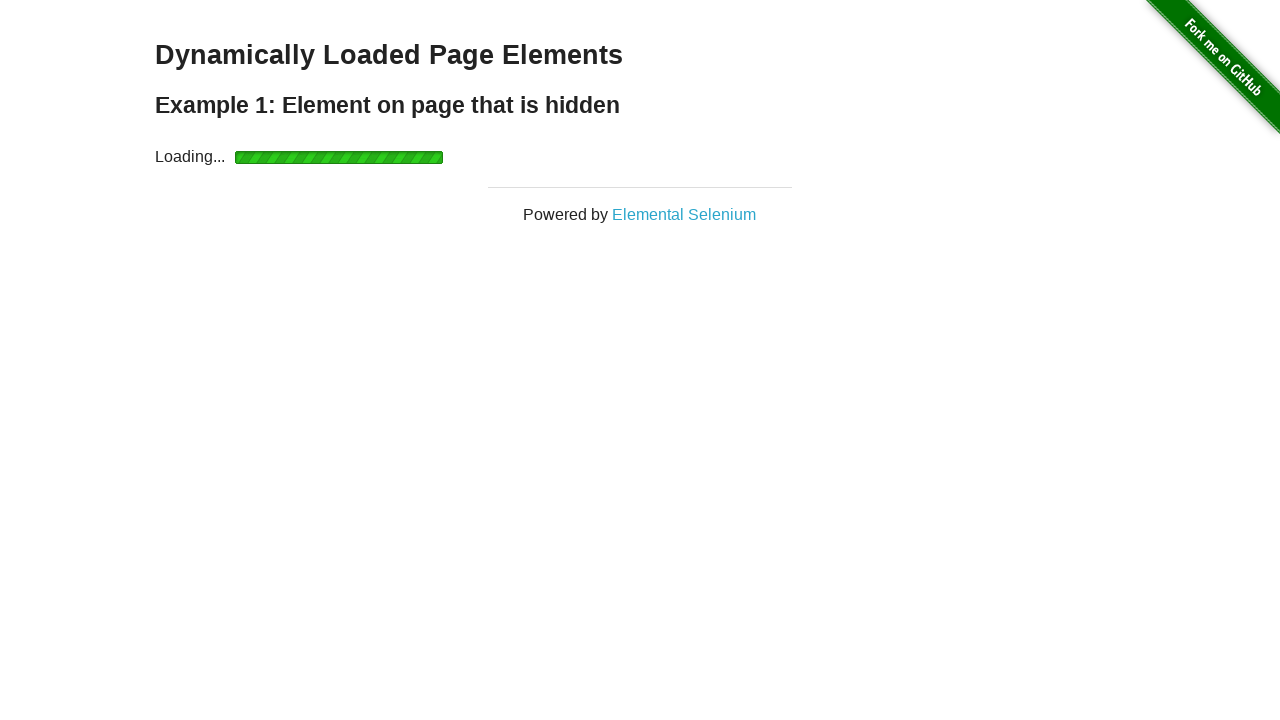

Waited for hidden content to become visible
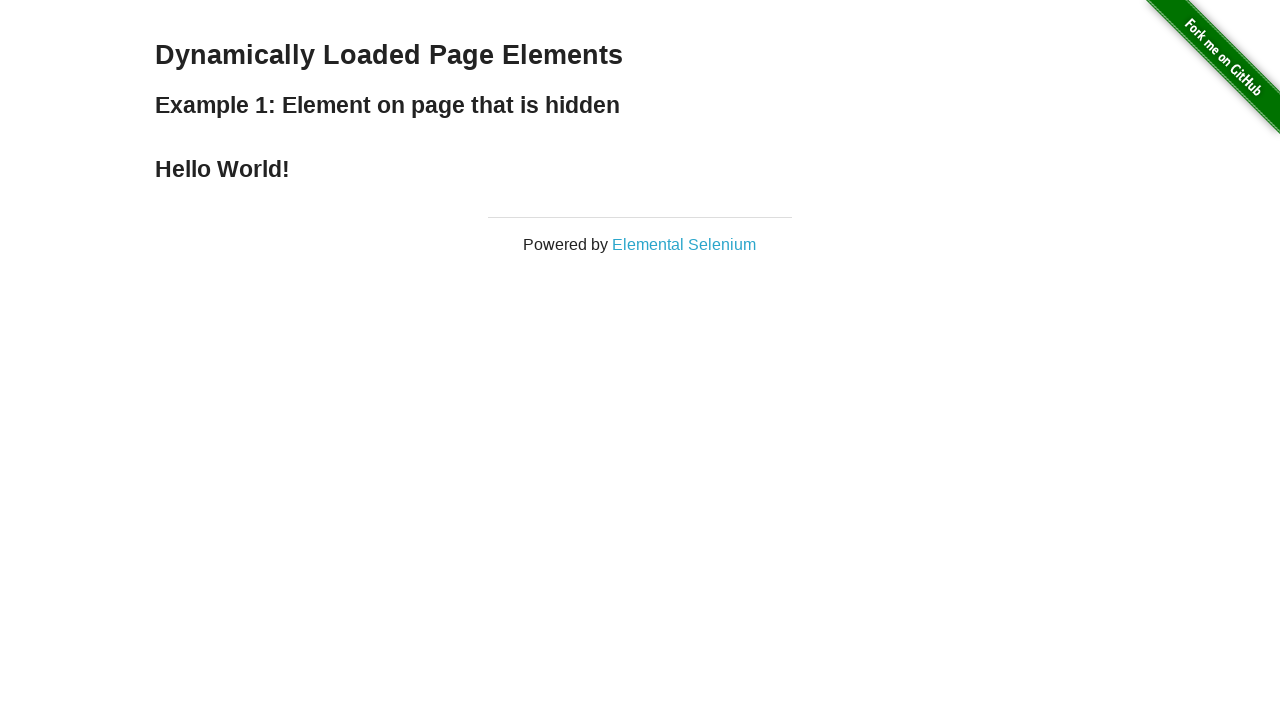

Retrieved dynamically loaded text: Hello World!
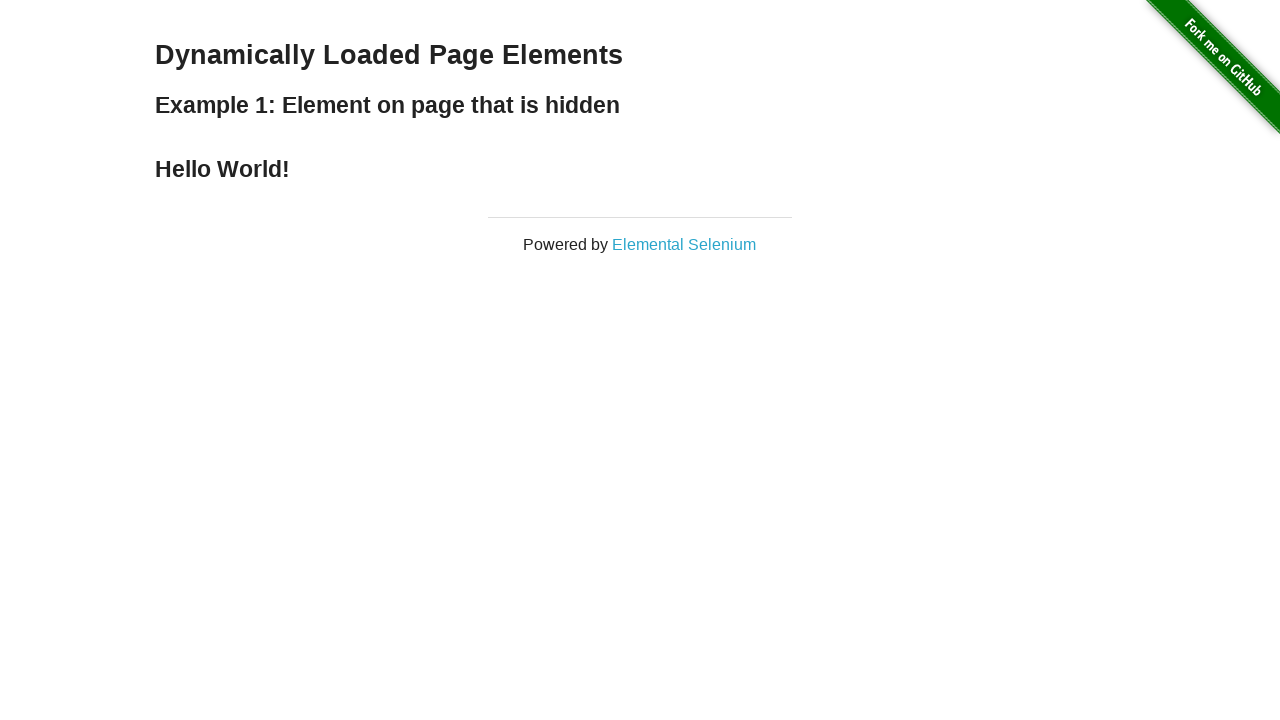

Printed the loaded text to console
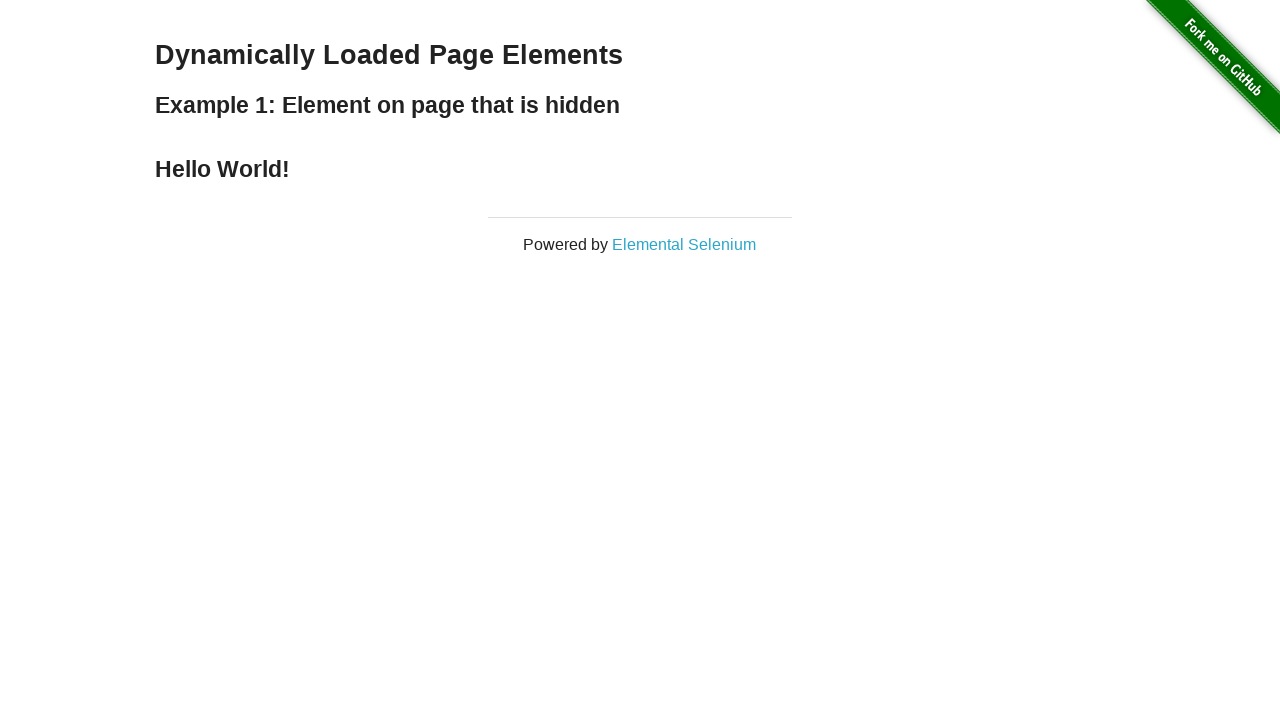

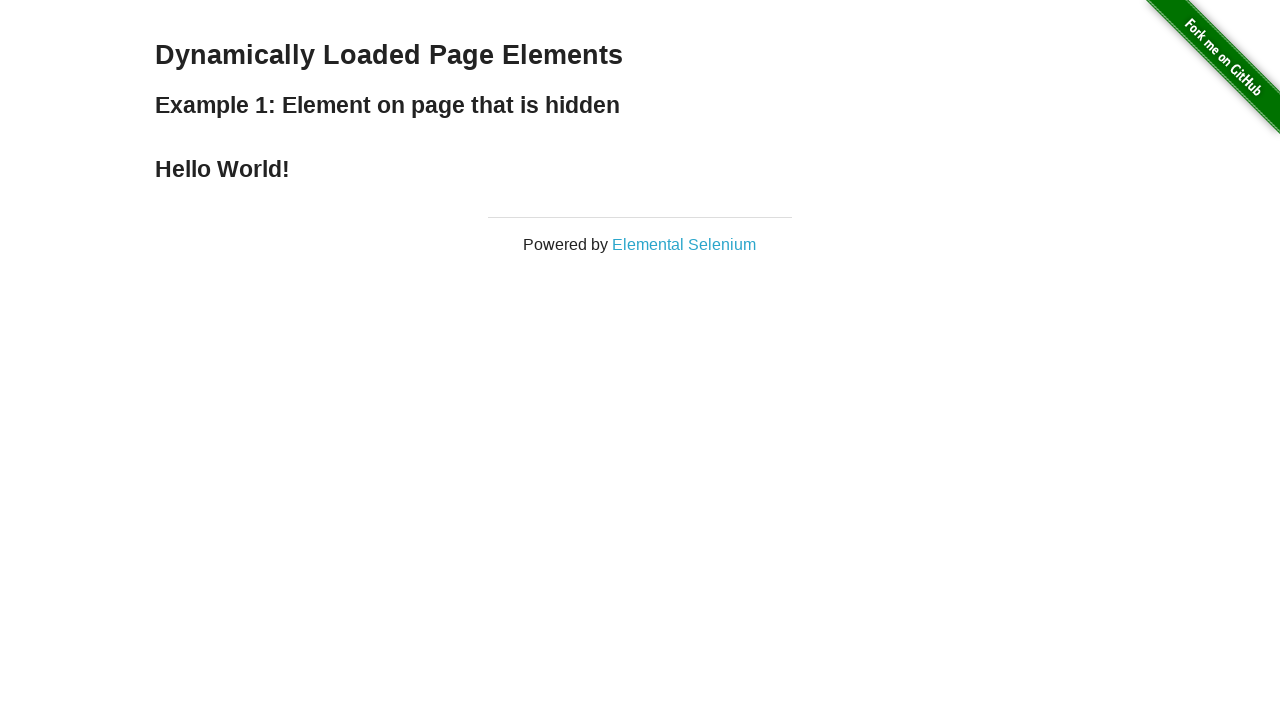